Tests table sorting functionality by clicking the column header and verifying the data is sorted, then searches for a specific item ("Wheat") across multiple pages and retrieves its price

Starting URL: https://rahulshettyacademy.com/seleniumPractise/#/offers

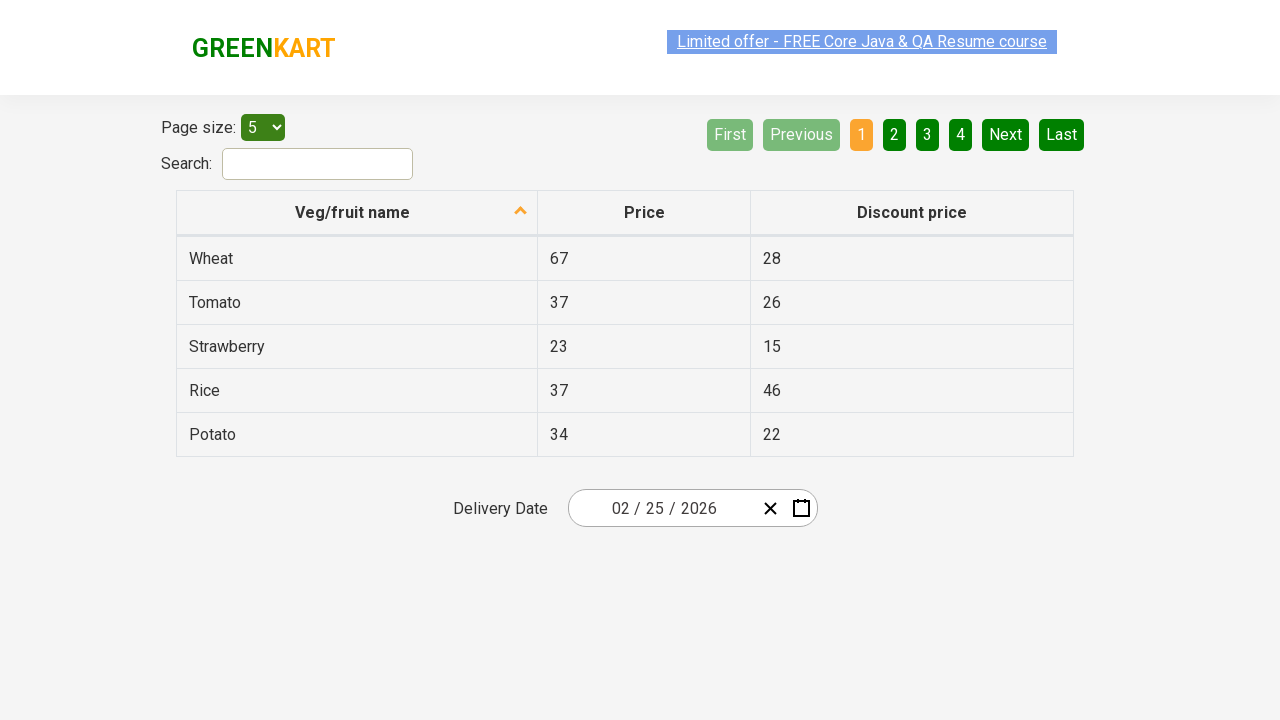

Clicked on 'Veg/fruit name' column header to sort at (353, 212) on xpath=//span[text()='Veg/fruit name']
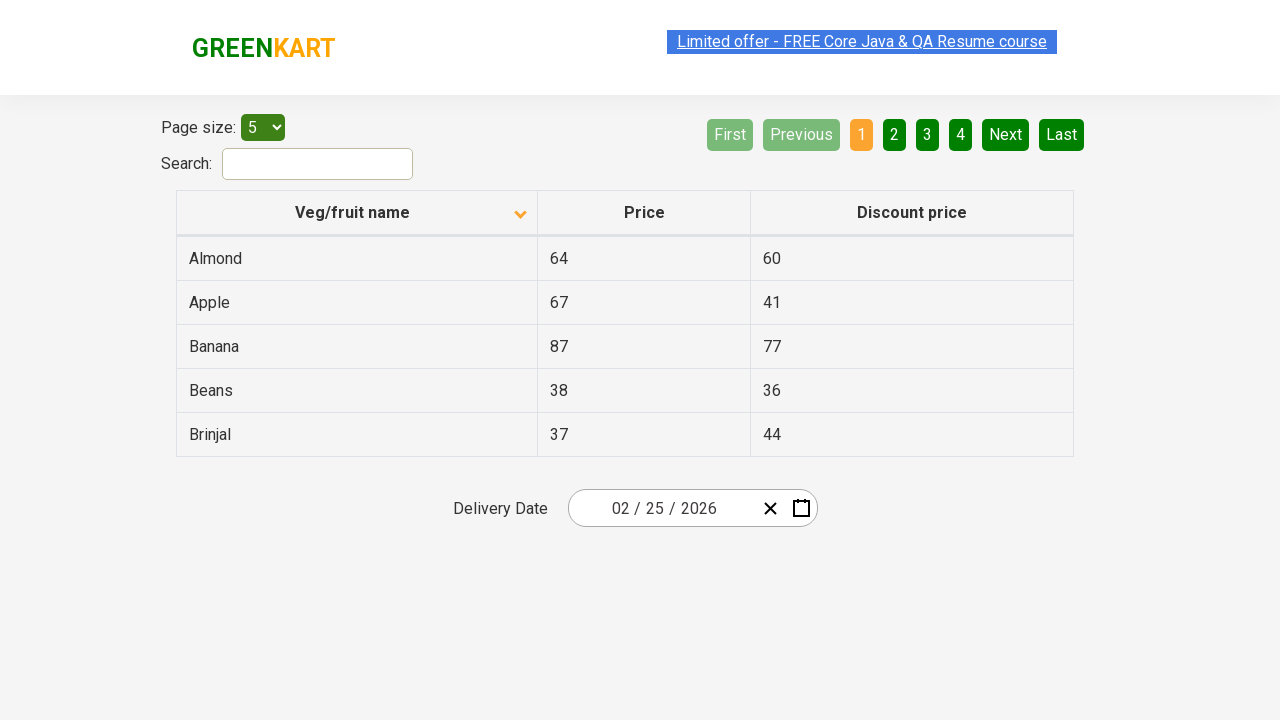

Table data loaded after sorting
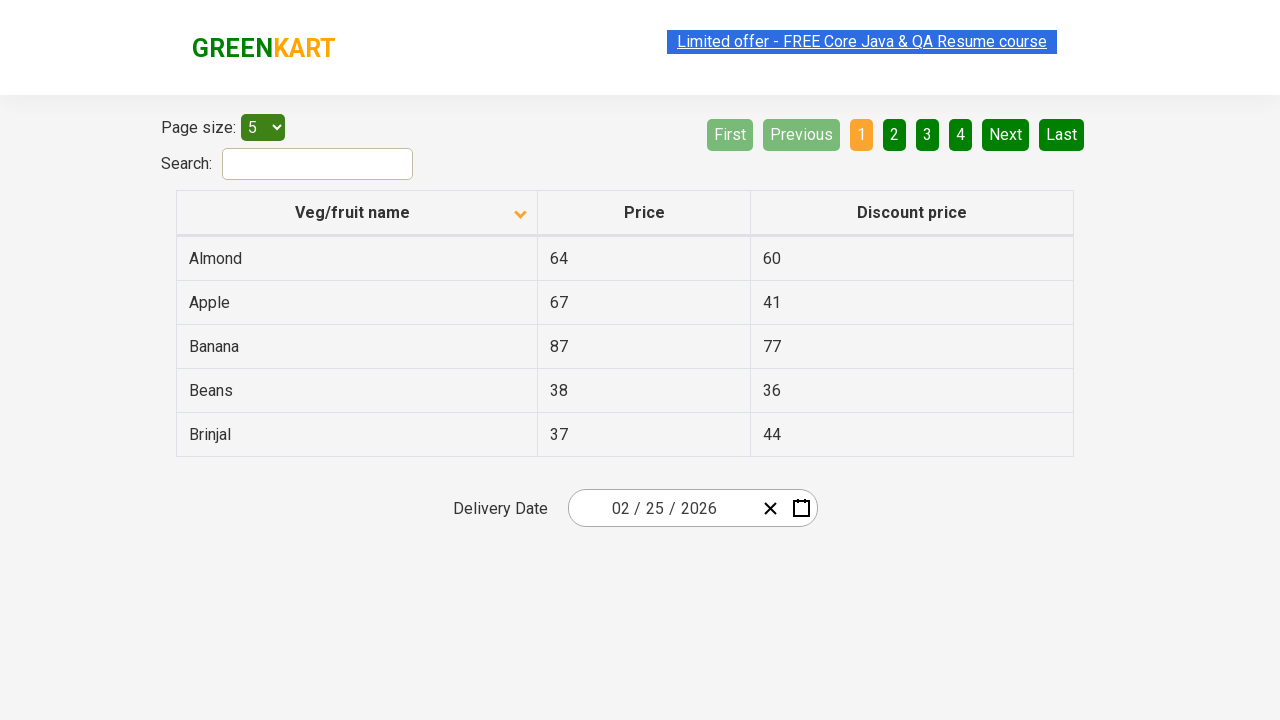

Retrieved 5 items from first column
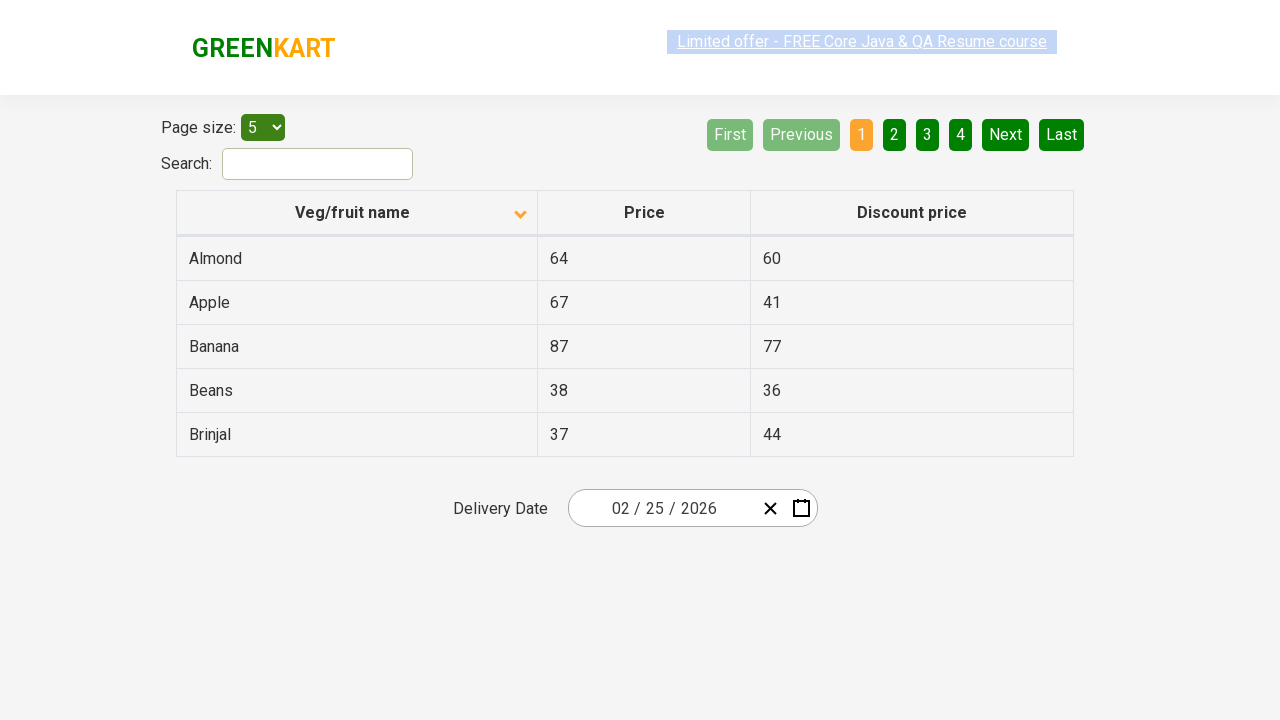

Verified that table is sorted correctly
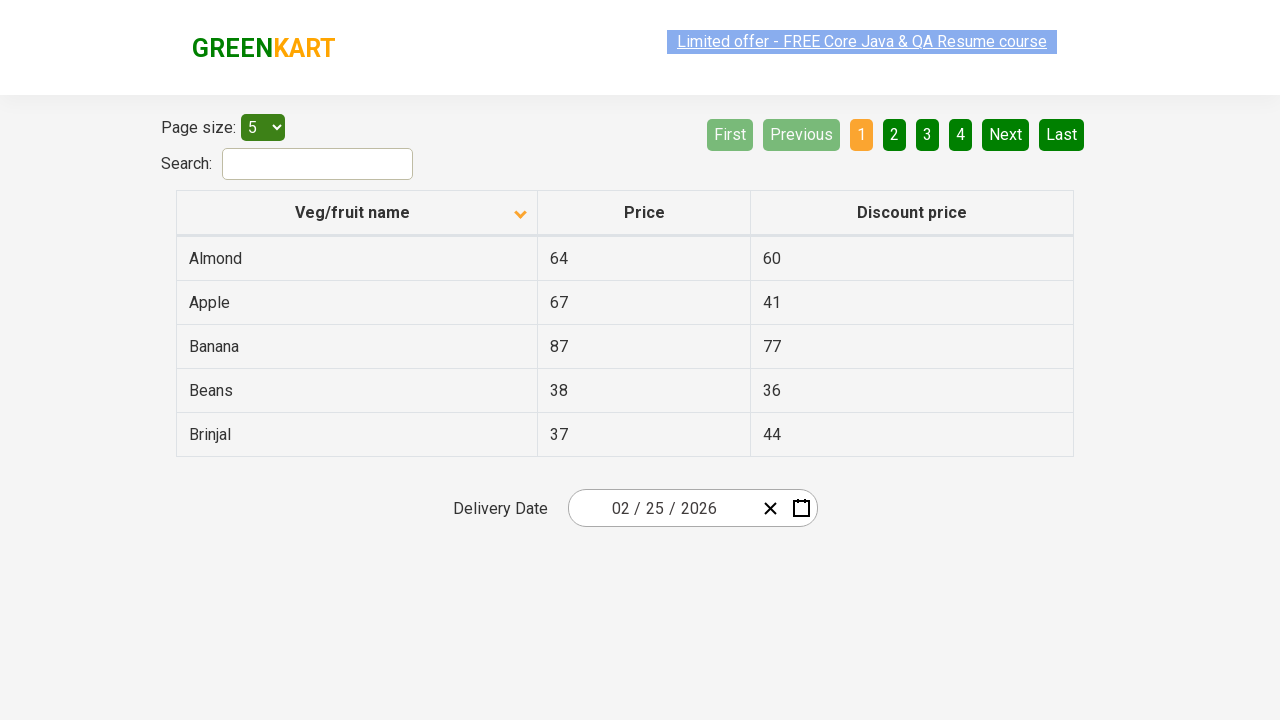

Clicked next page button to search for 'Wheat' on next page at (1006, 134) on a[aria-label='Next']
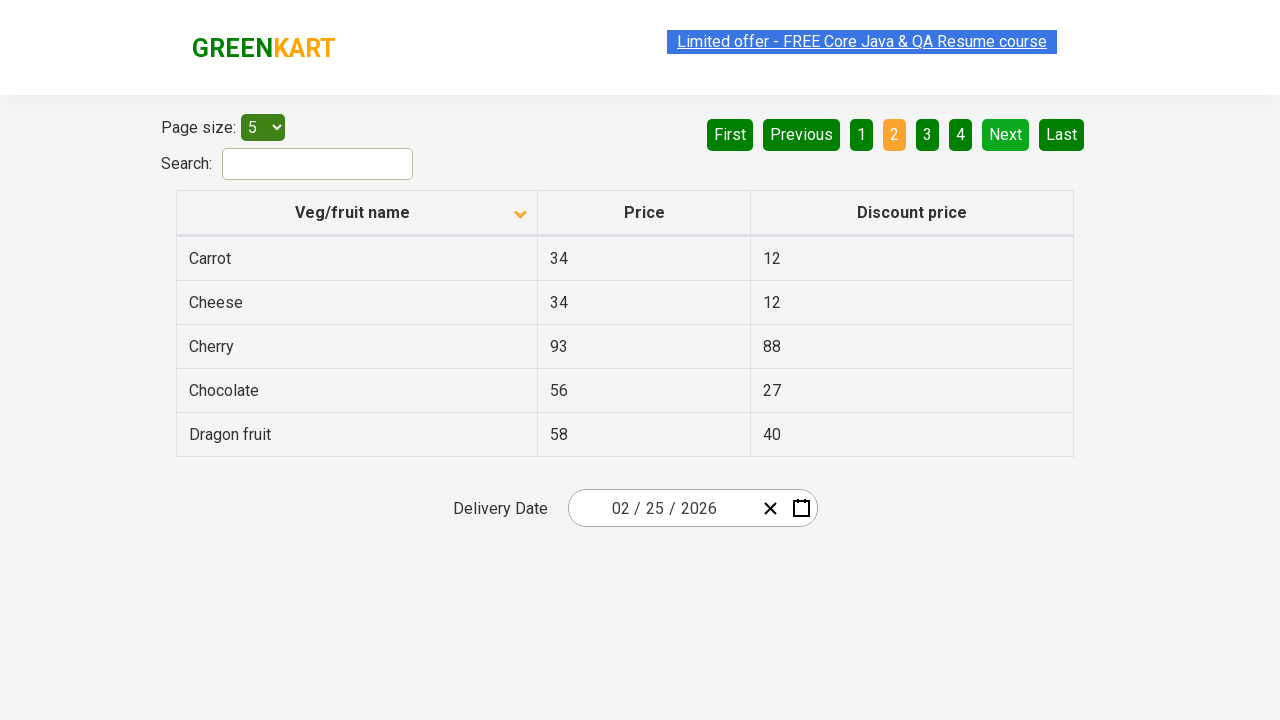

Next page table data loaded
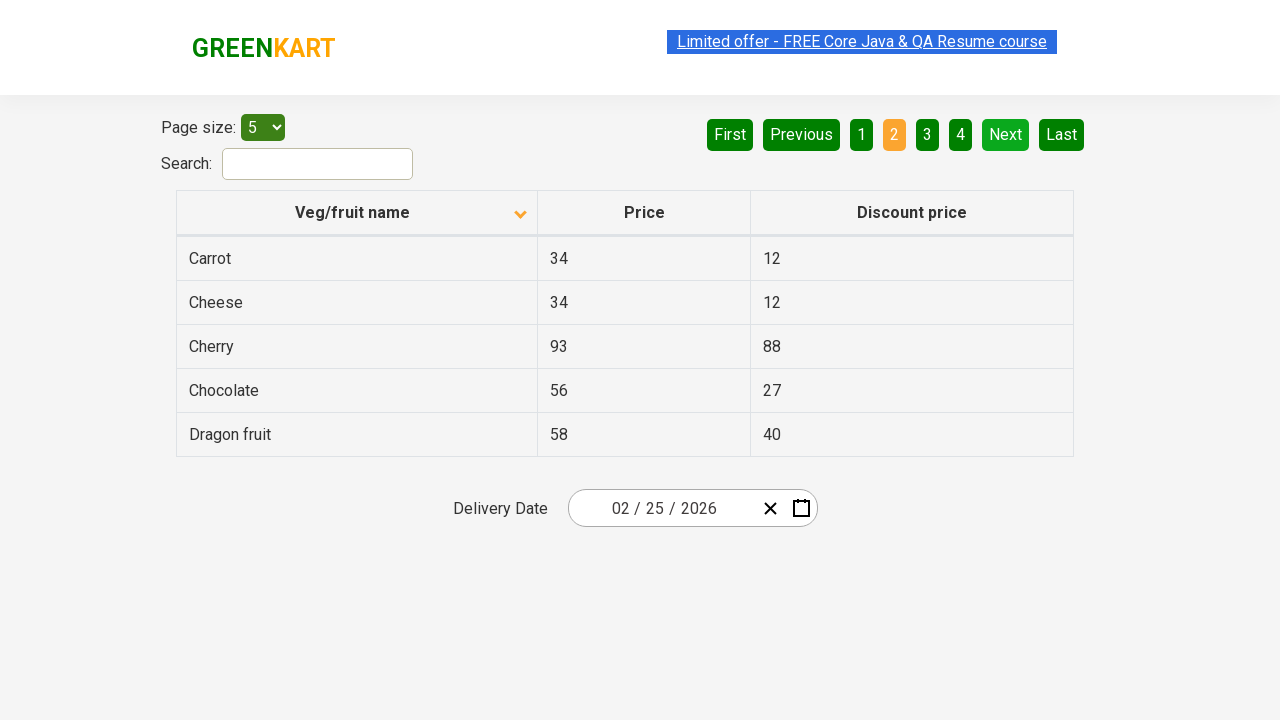

Clicked next page button to search for 'Wheat' on next page at (1006, 134) on a[aria-label='Next']
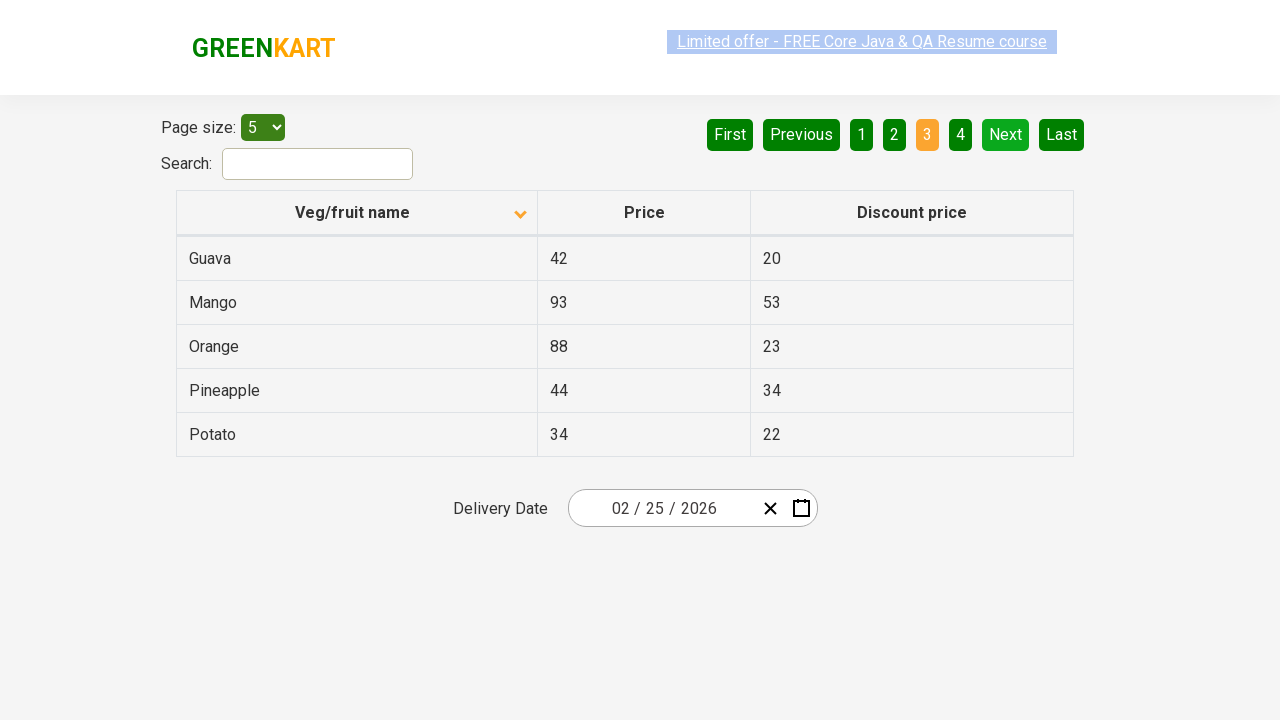

Next page table data loaded
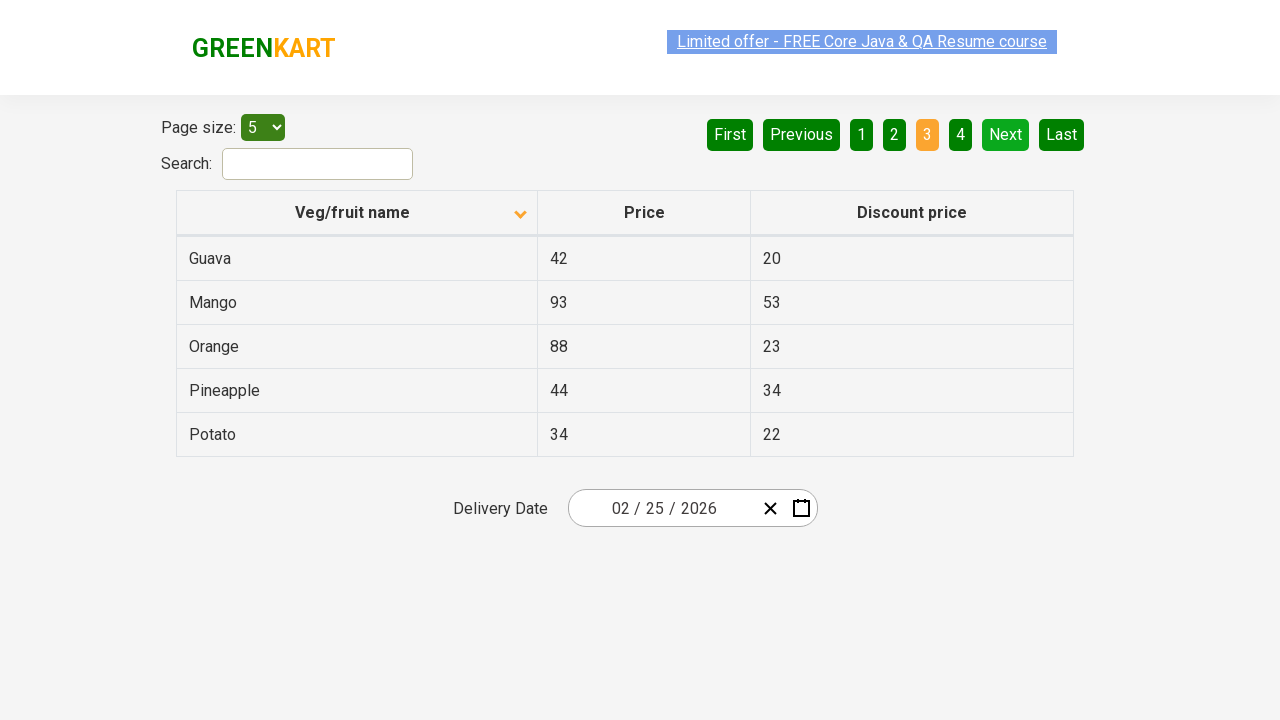

Clicked next page button to search for 'Wheat' on next page at (1006, 134) on a[aria-label='Next']
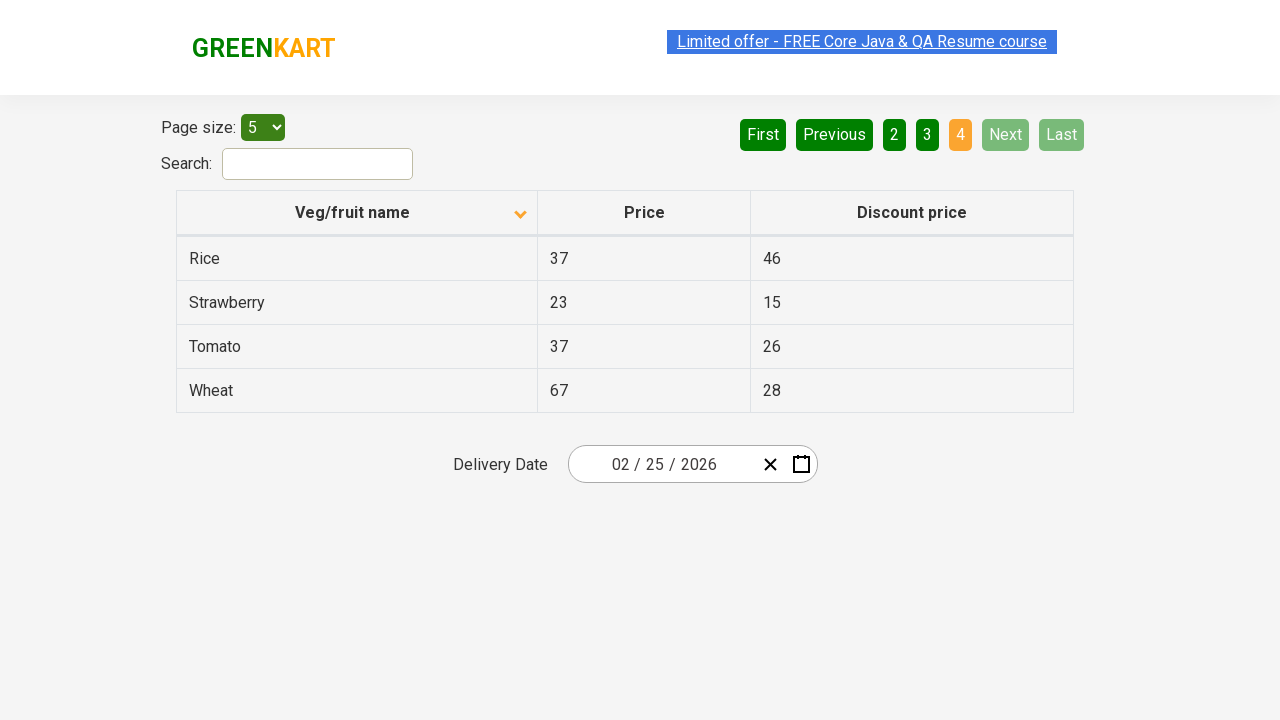

Next page table data loaded
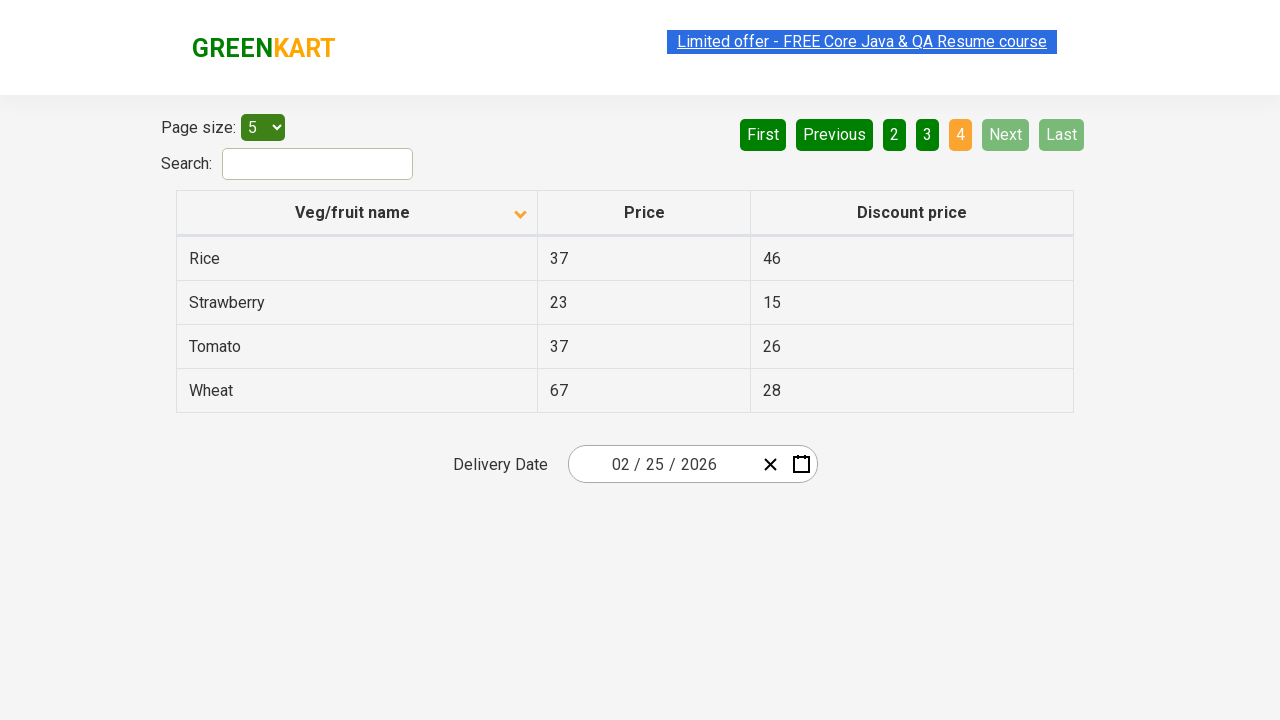

Found 'Wheat' item with price: 67
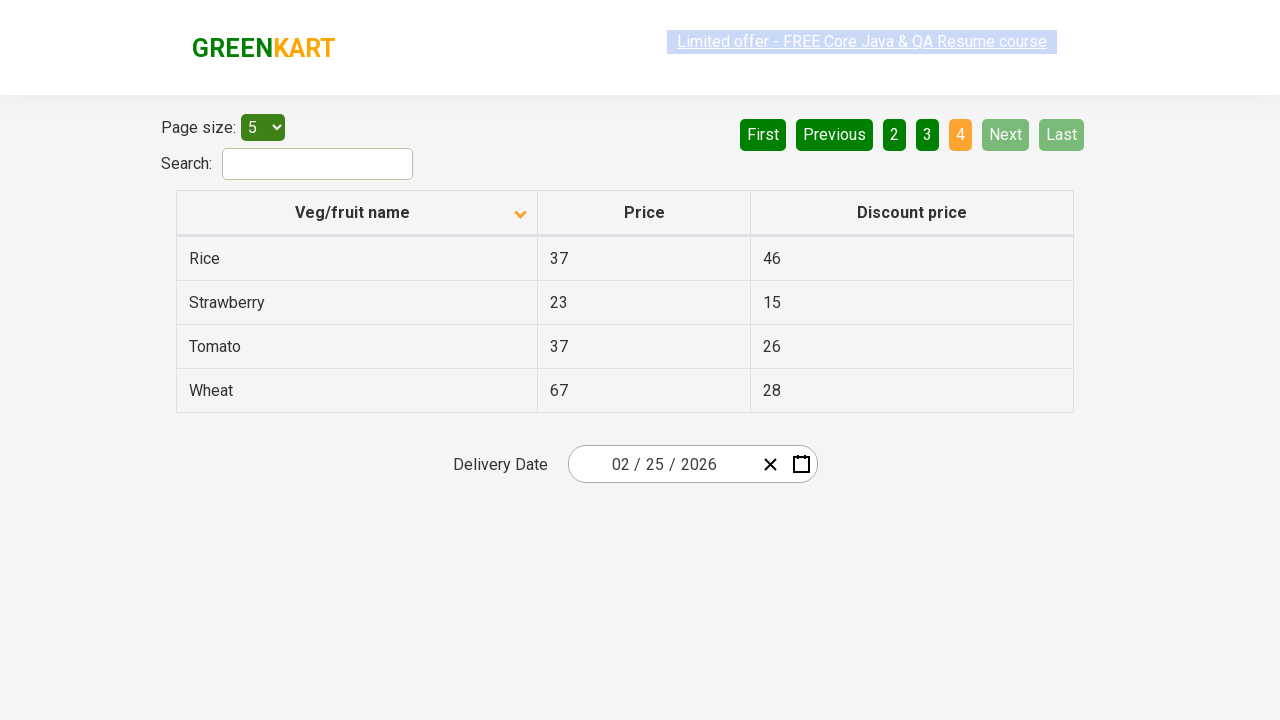

Successfully retrieved price for 'Wheat': ['67']
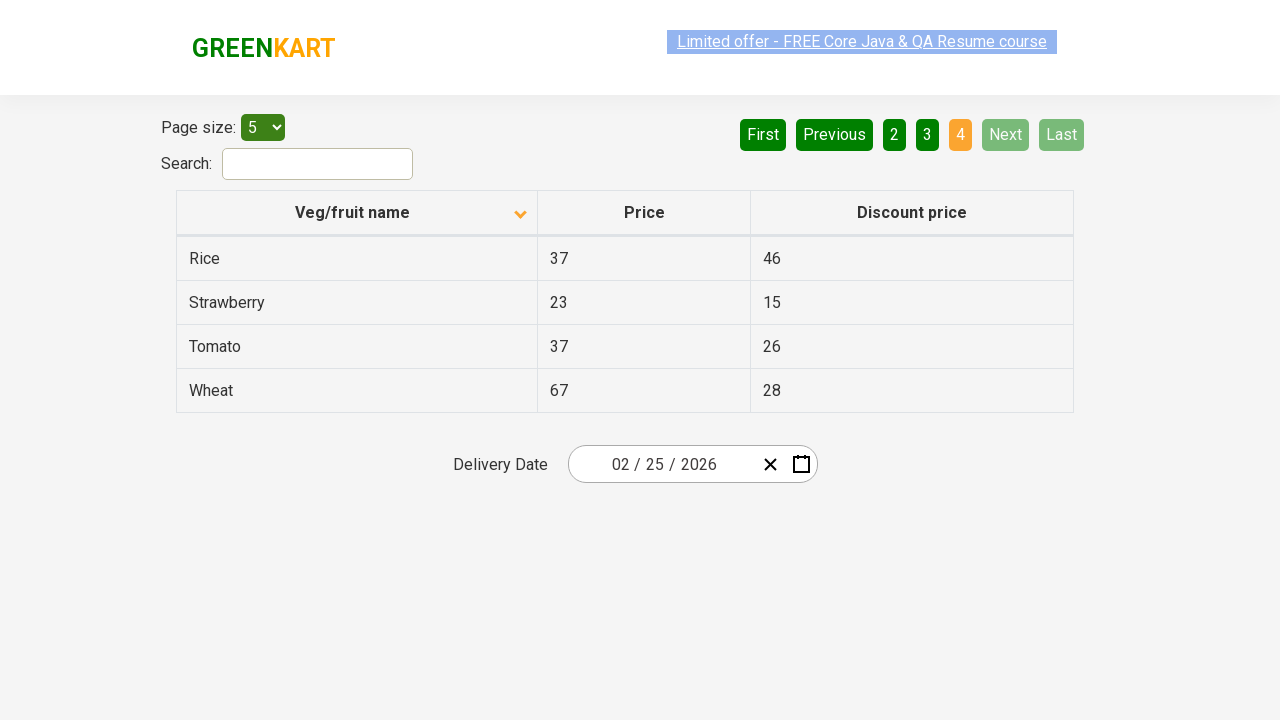

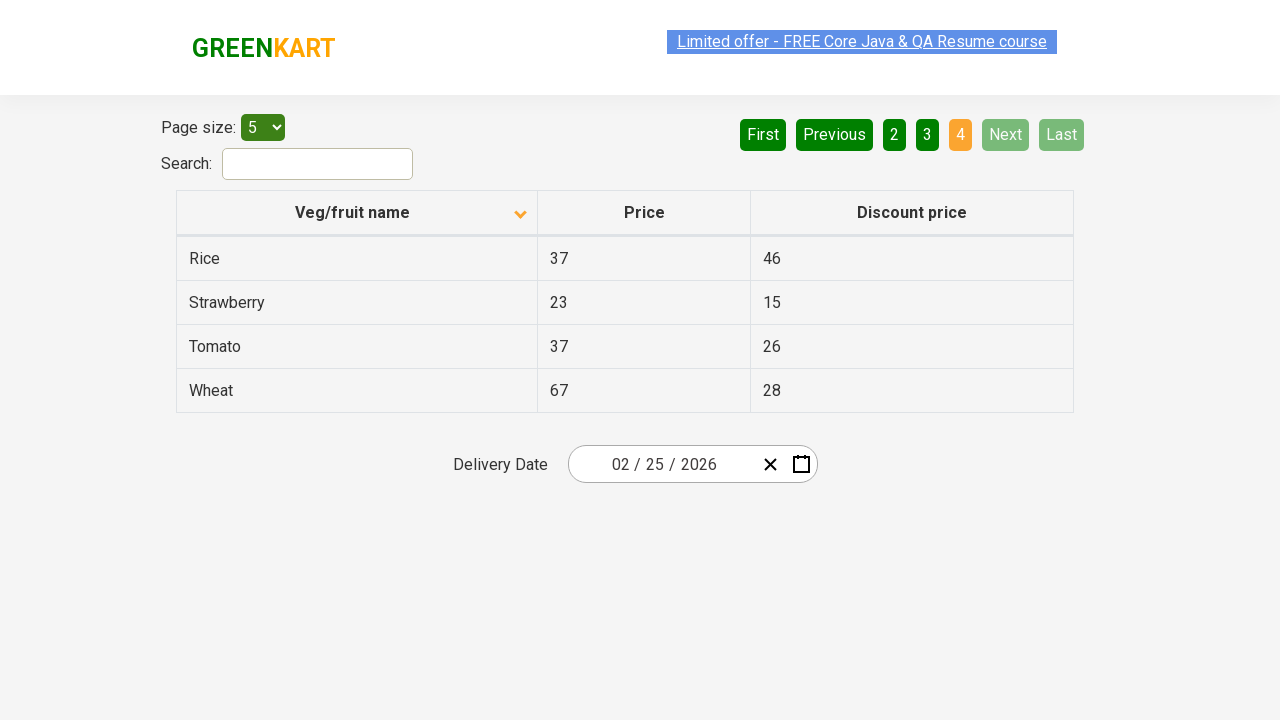